Tests file download functionality by navigating to a file upload/download page and clicking the Download button to trigger a file download

Starting URL: https://www.leafground.com/file.xhtml

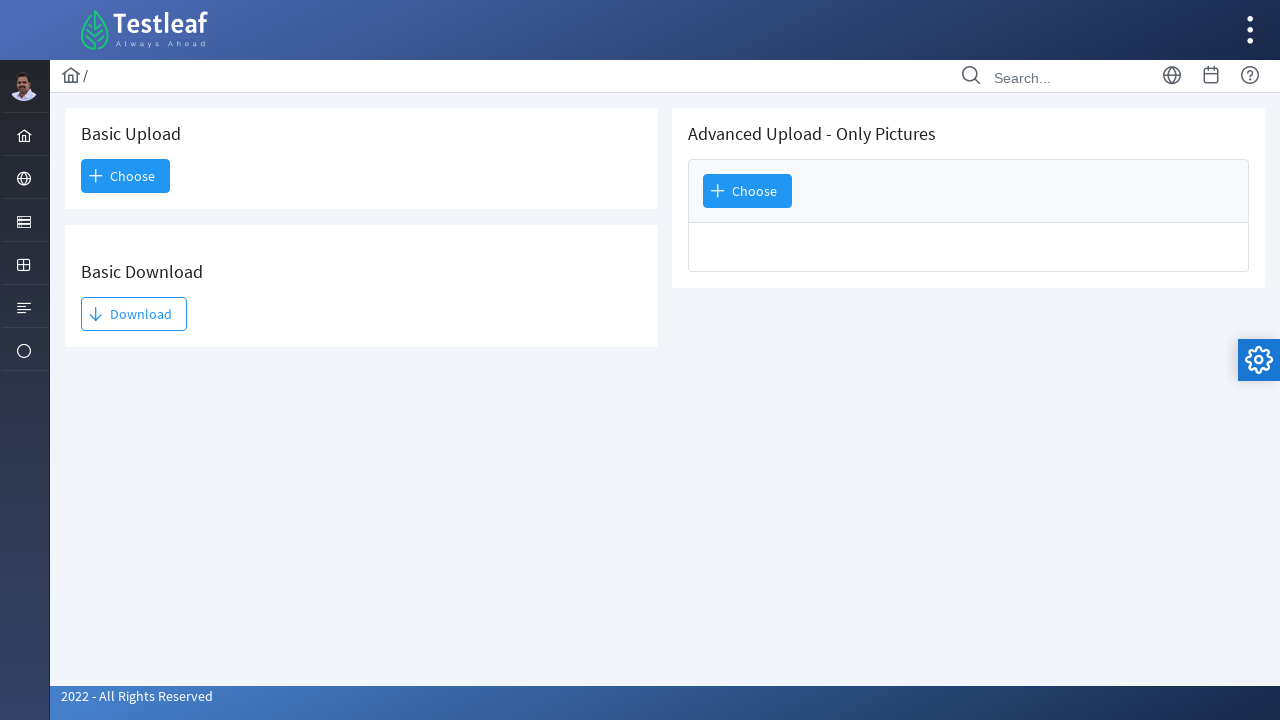

Clicked Download button and triggered file download at (134, 314) on internal:text="Download"s
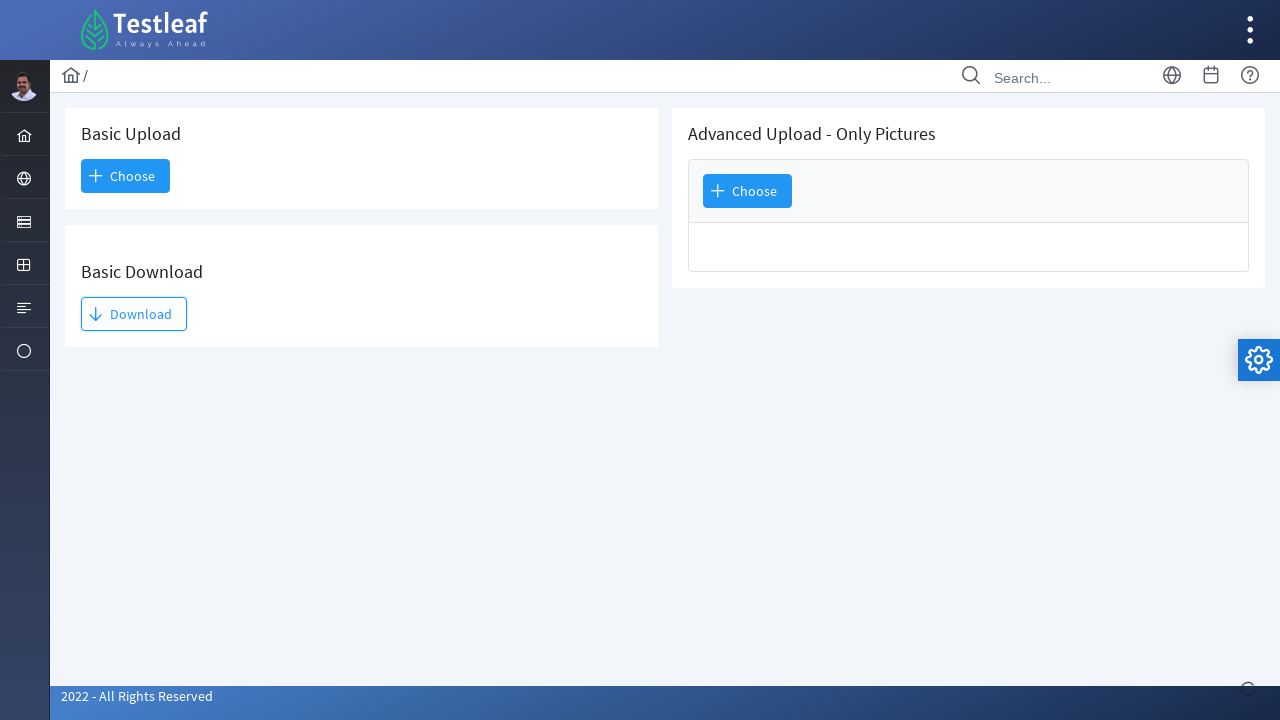

File download completed and download object retrieved
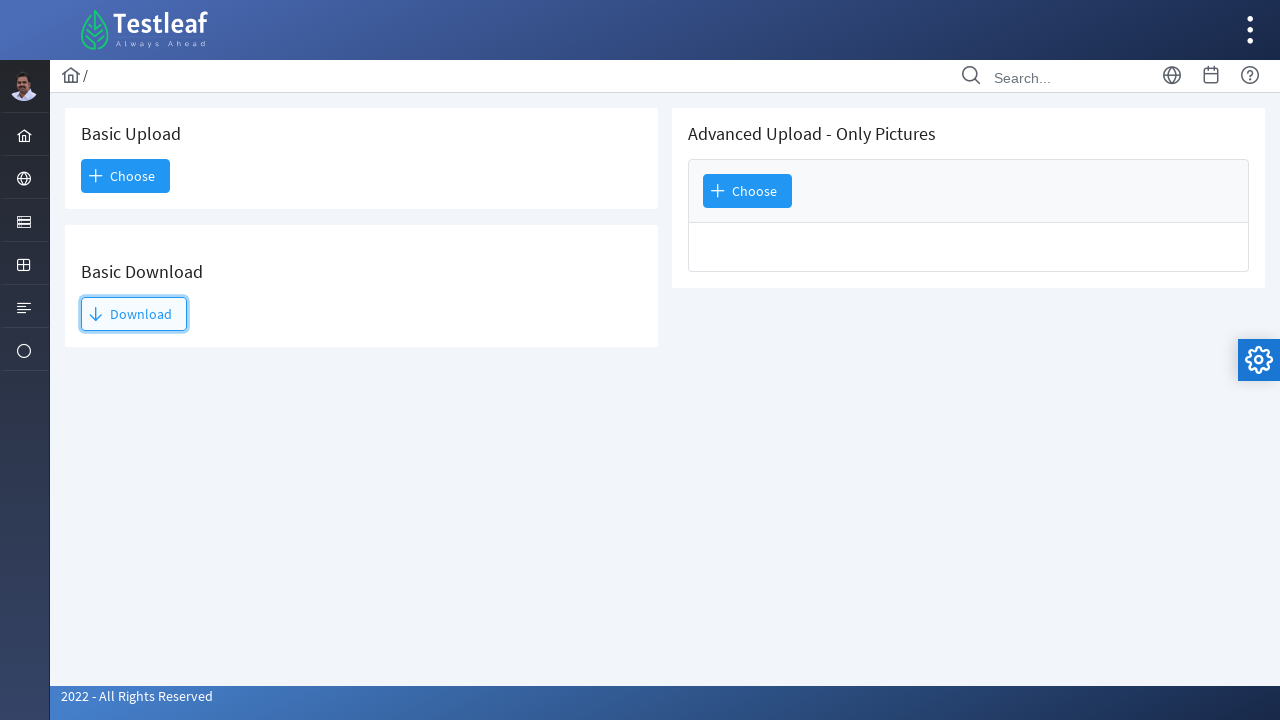

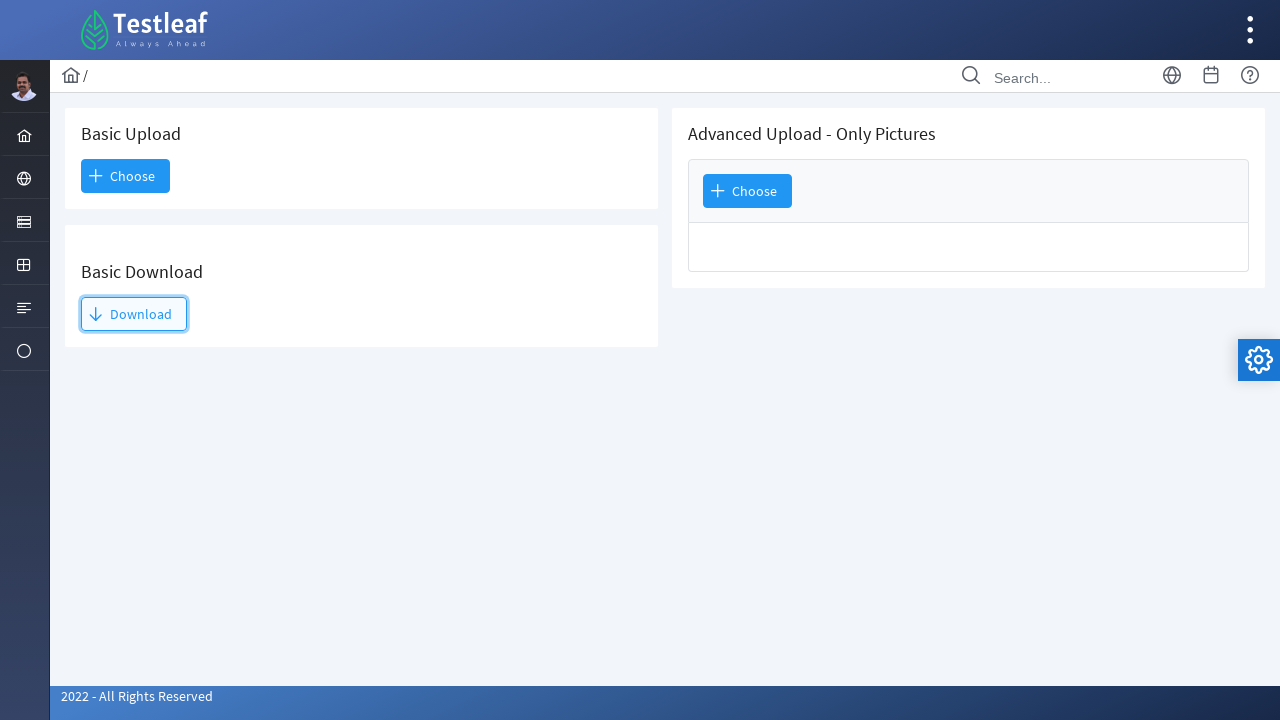